Navigates to OpenCart features page, scrolls down the page, and retrieves the page title

Starting URL: https://www.opencart.com/index.php?route=cms/feature

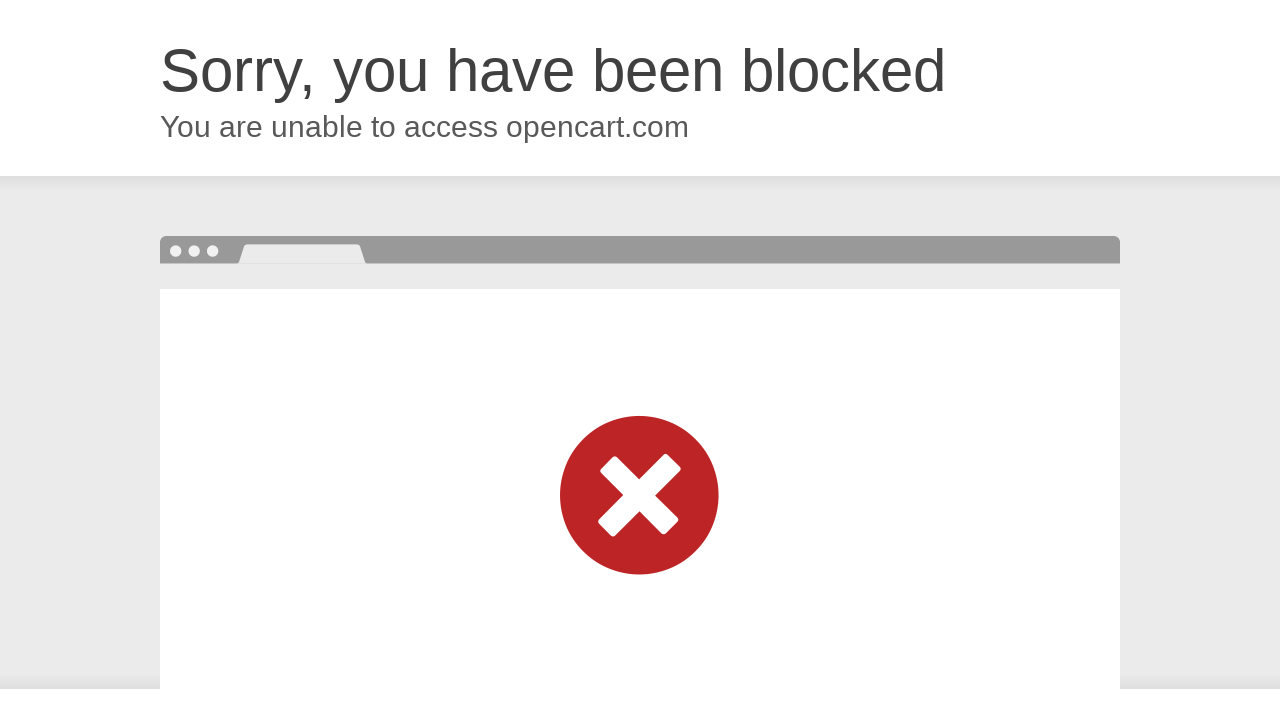

Navigated to OpenCart features page
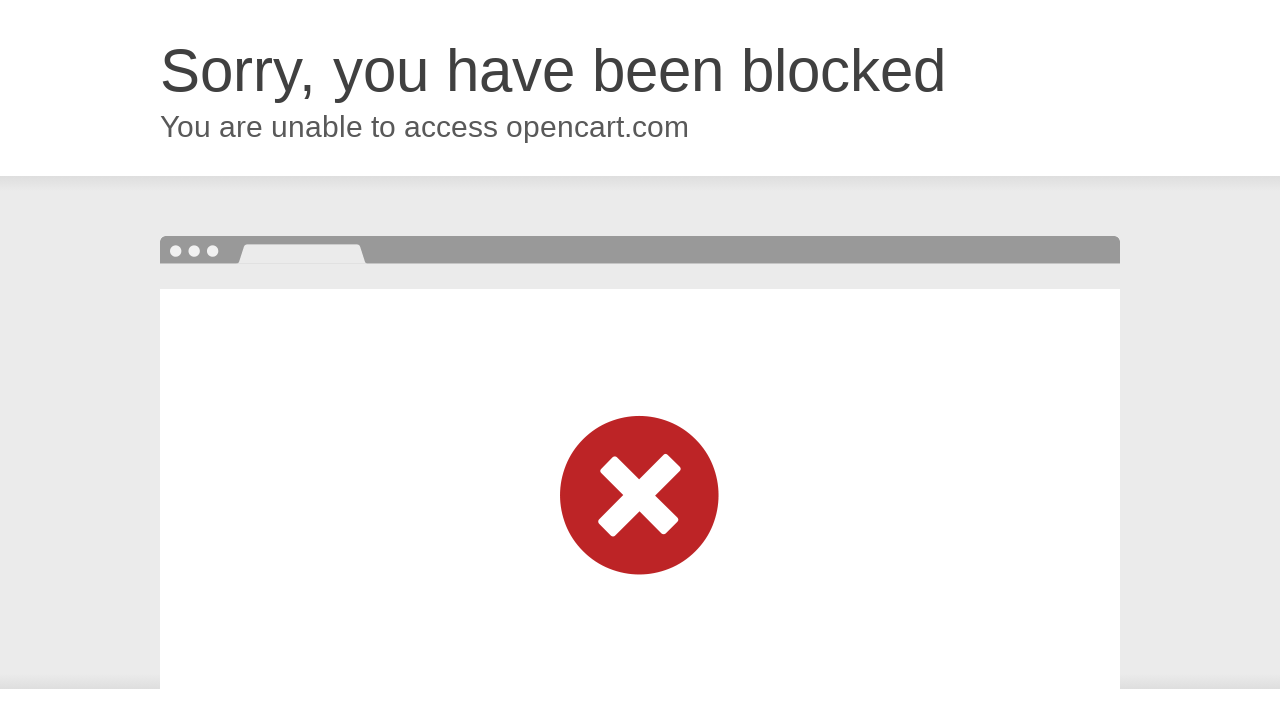

Scrolled down the page by 3000 pixels
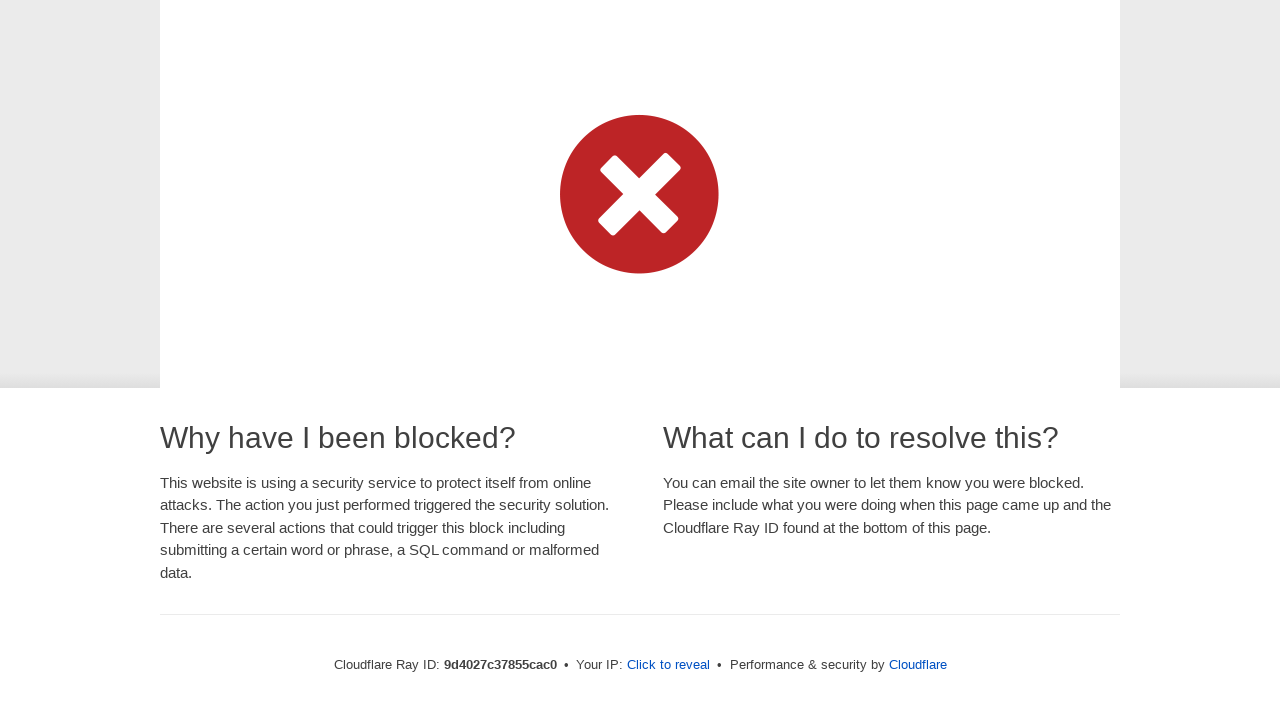

Waited 2000ms for scroll to complete
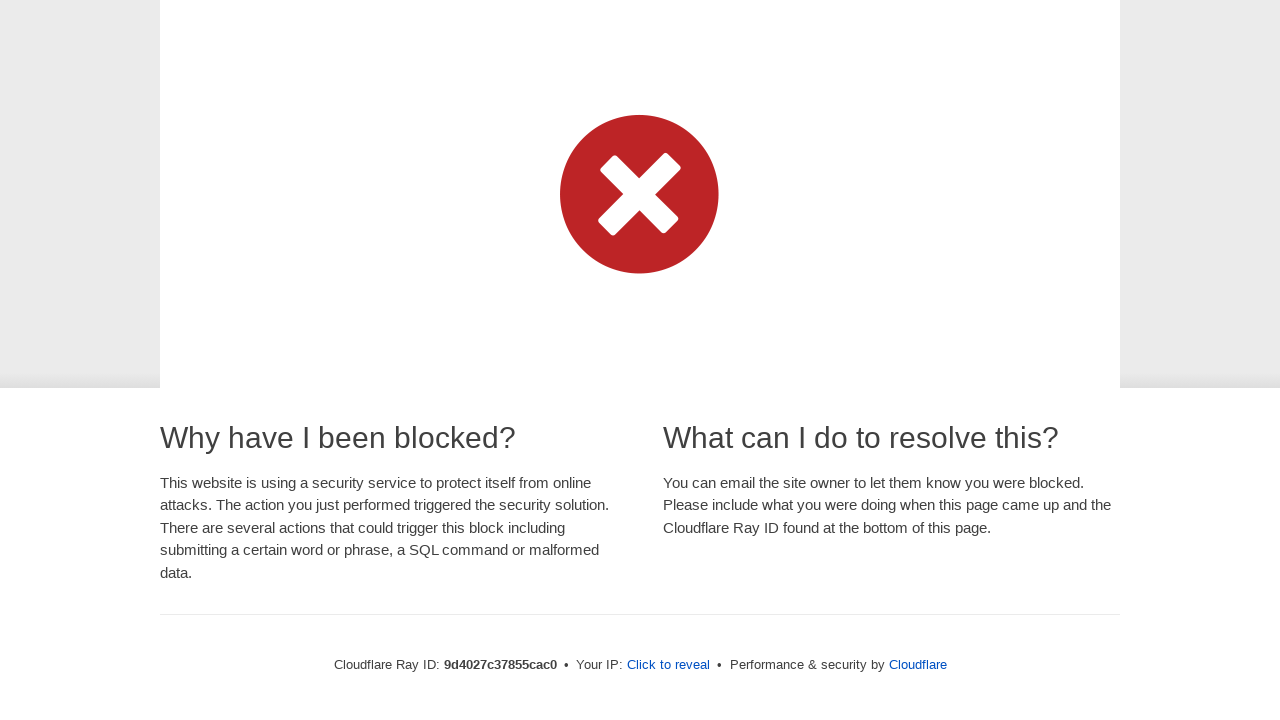

Retrieved page title: Attention Required! | Cloudflare
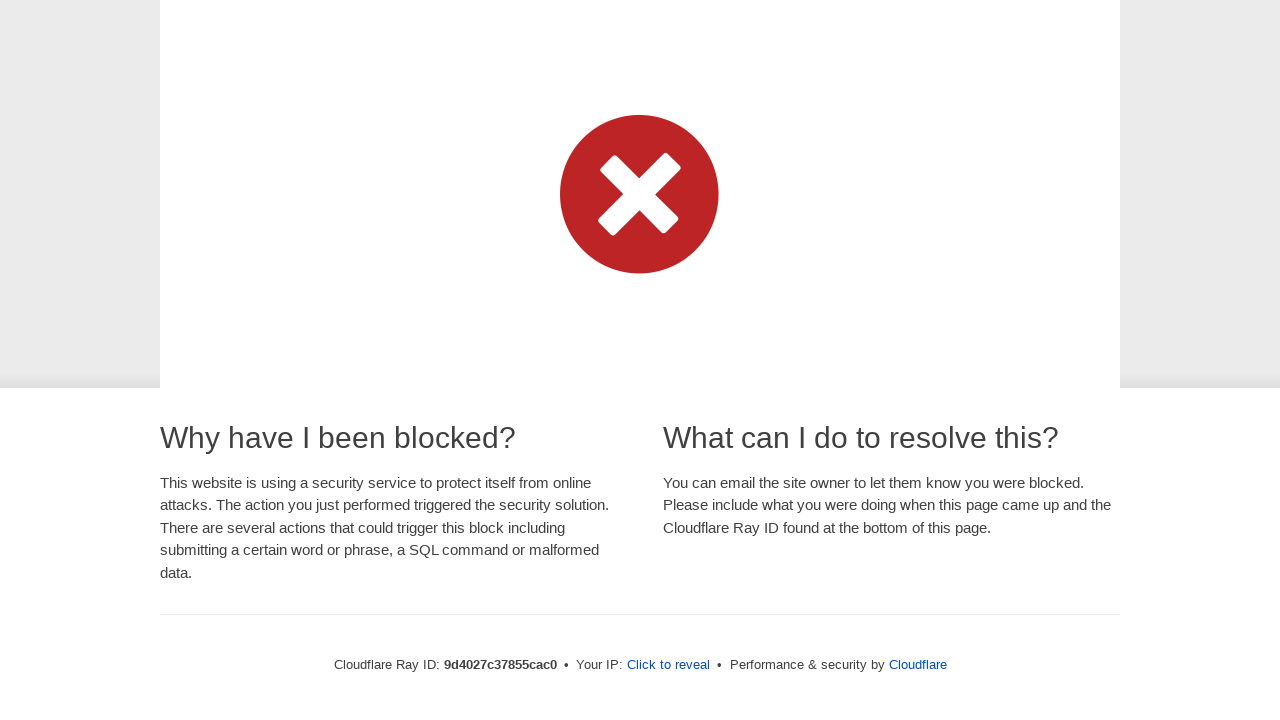

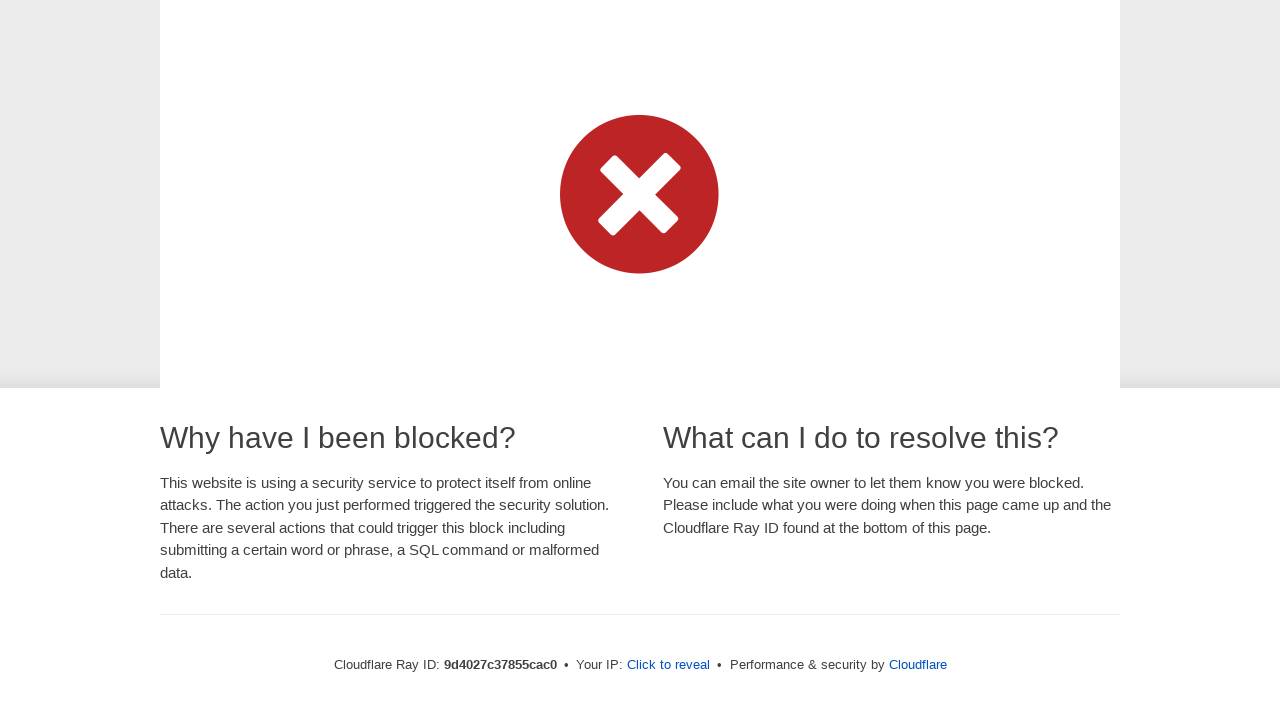